Navigates to a blog post, scrolls to the bottom of the page, and locates the like button element

Starting URL: https://couplewith.tistory.com/42

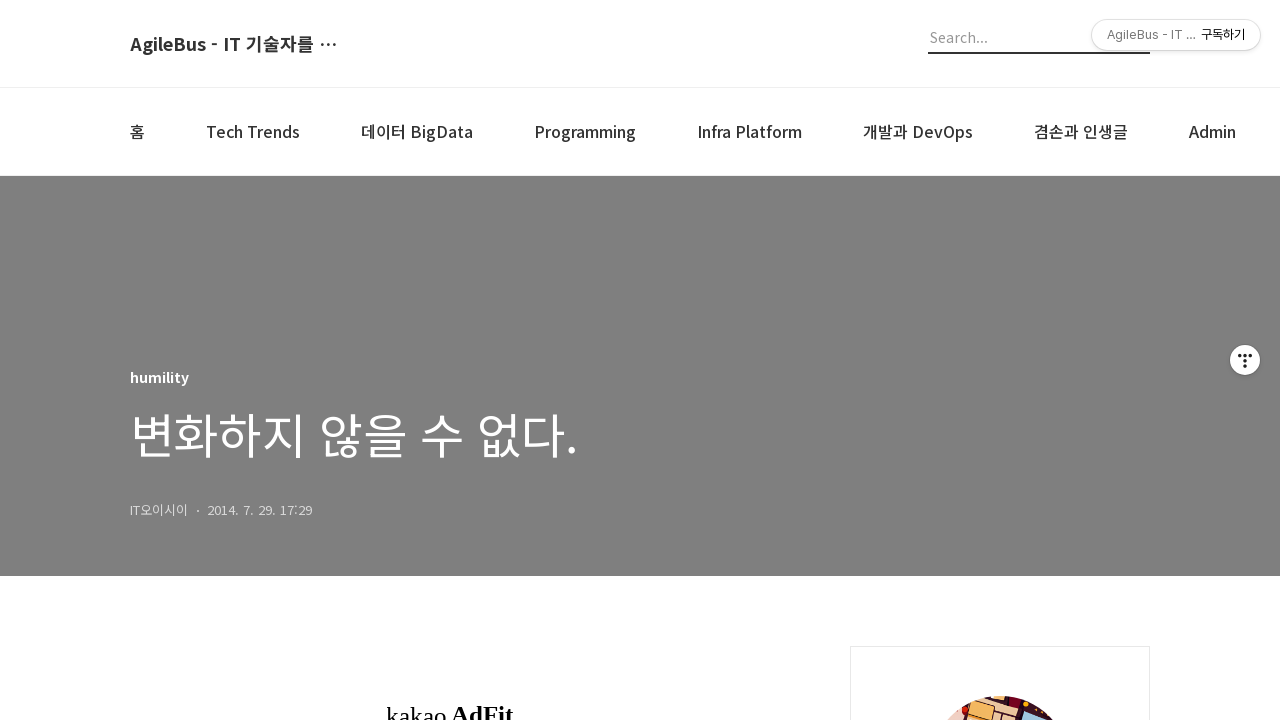

Scrolled to the bottom of the page
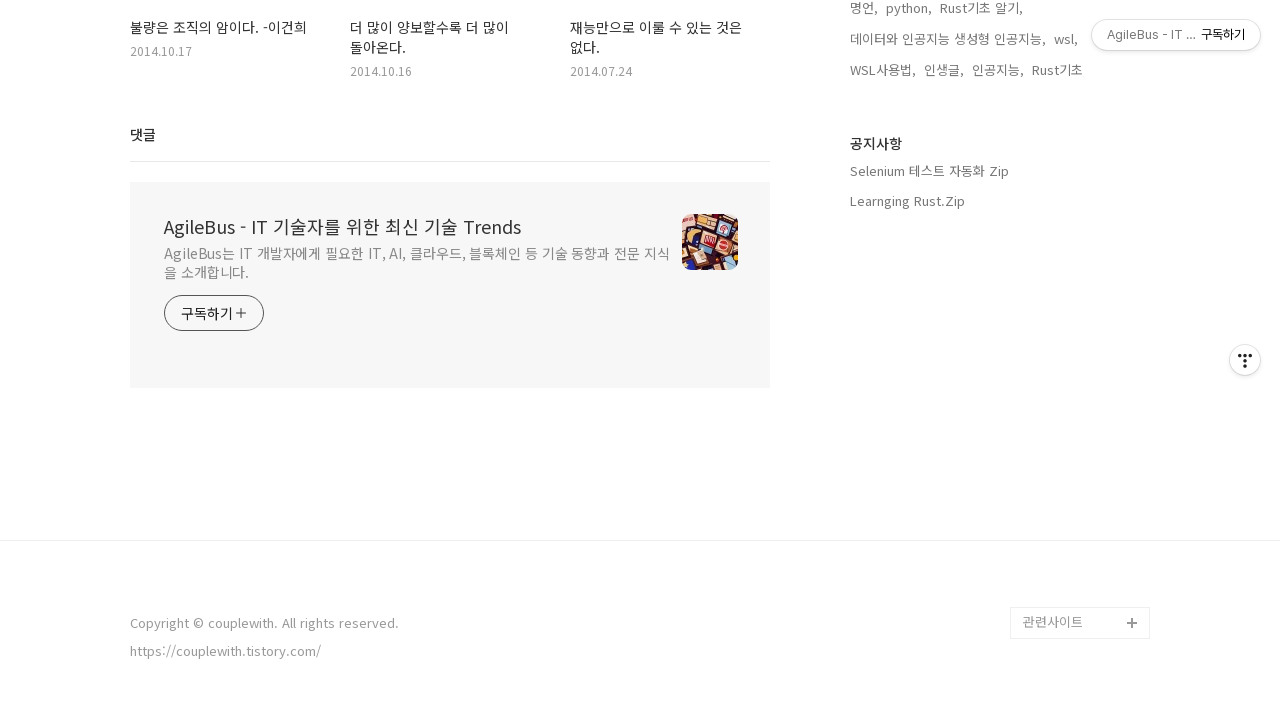

Waited for like button element to be present
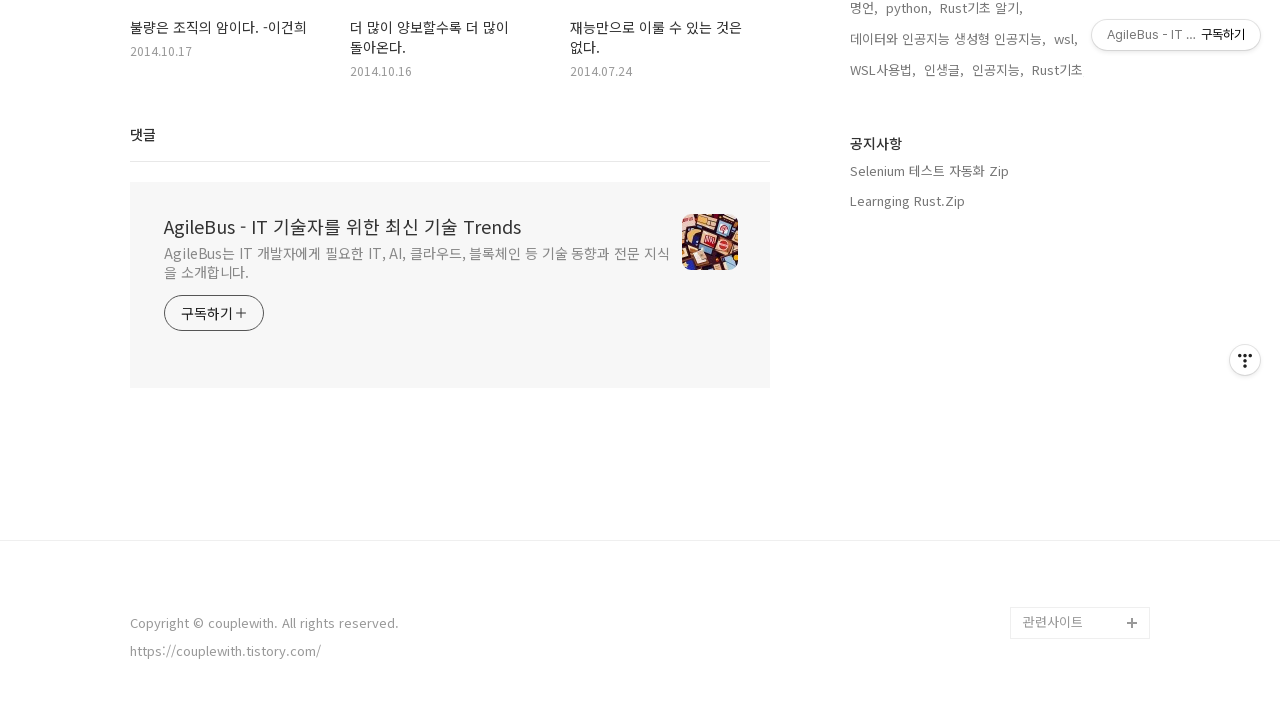

Located the like button element
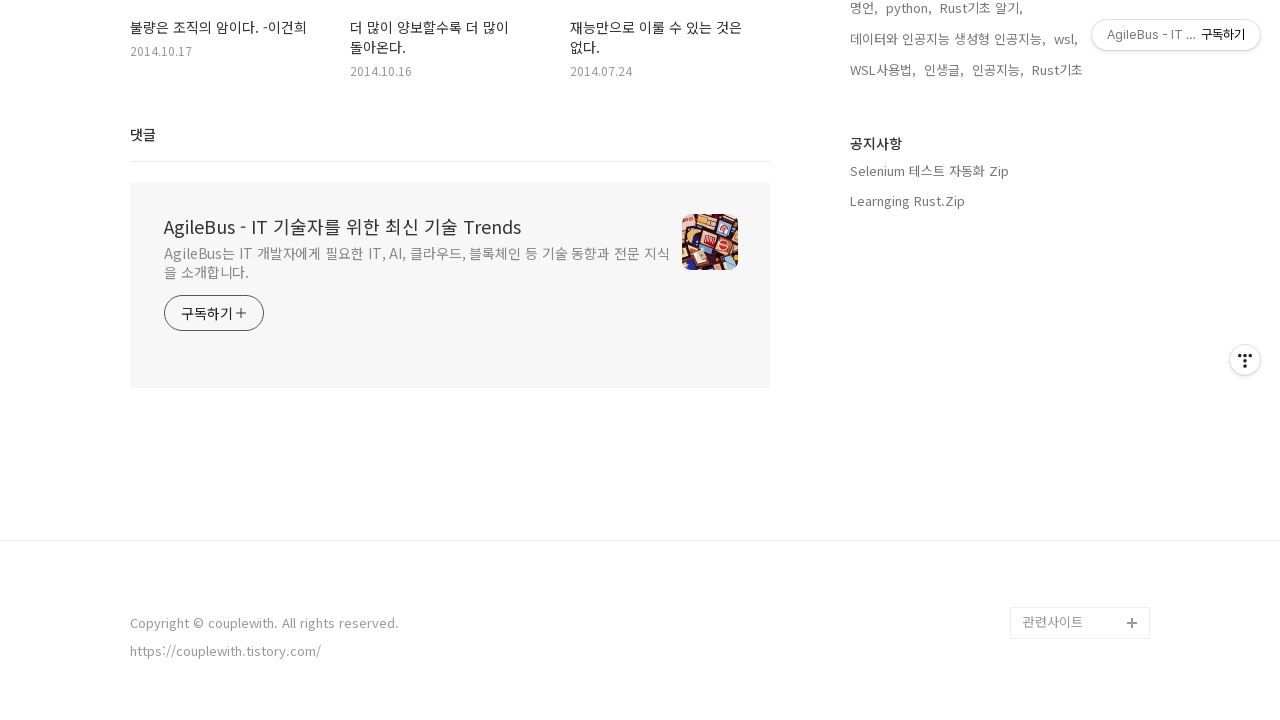

Retrieved and stripped text content from like button
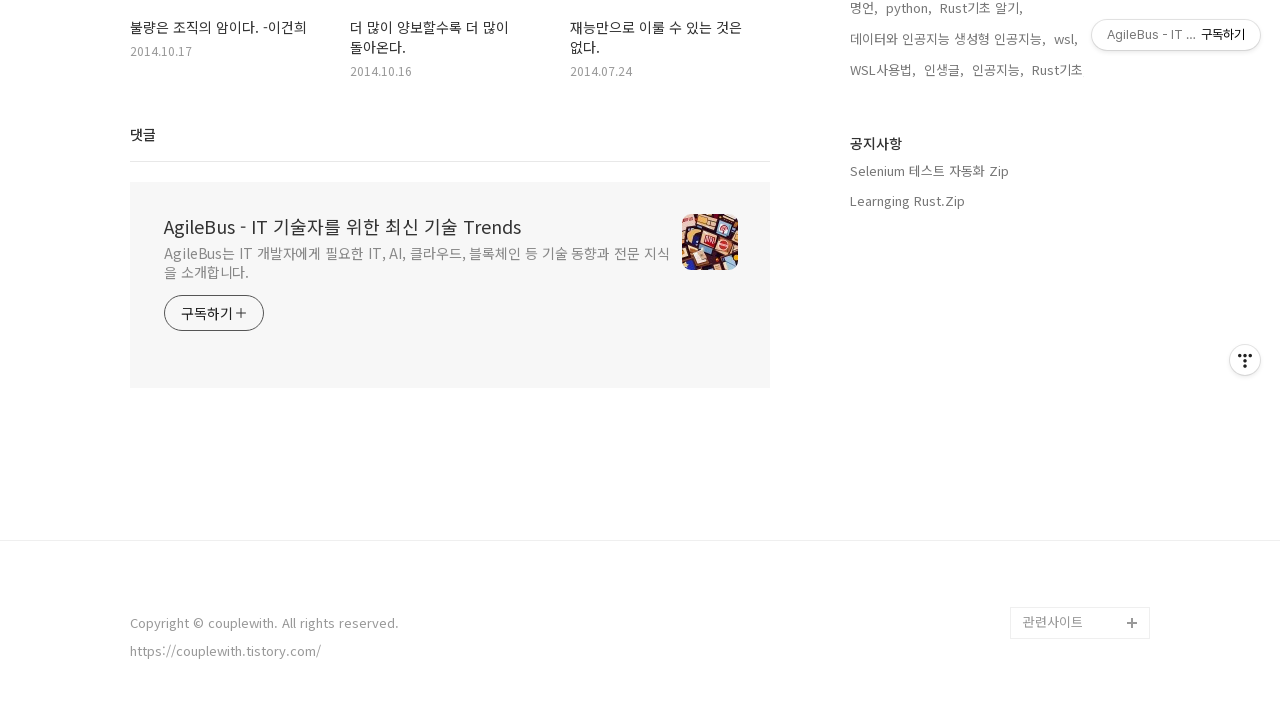

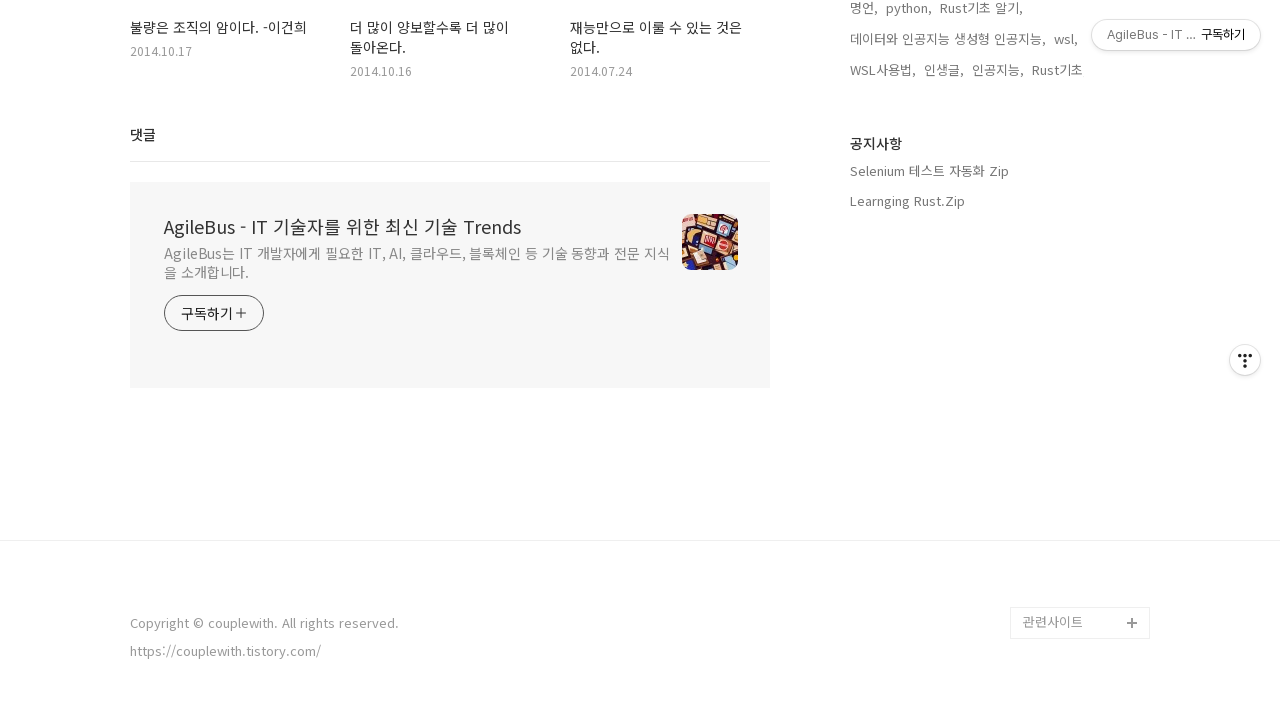